Opens the Ajio e-commerce website homepage and waits for the page to load

Starting URL: https://www.ajio.com/

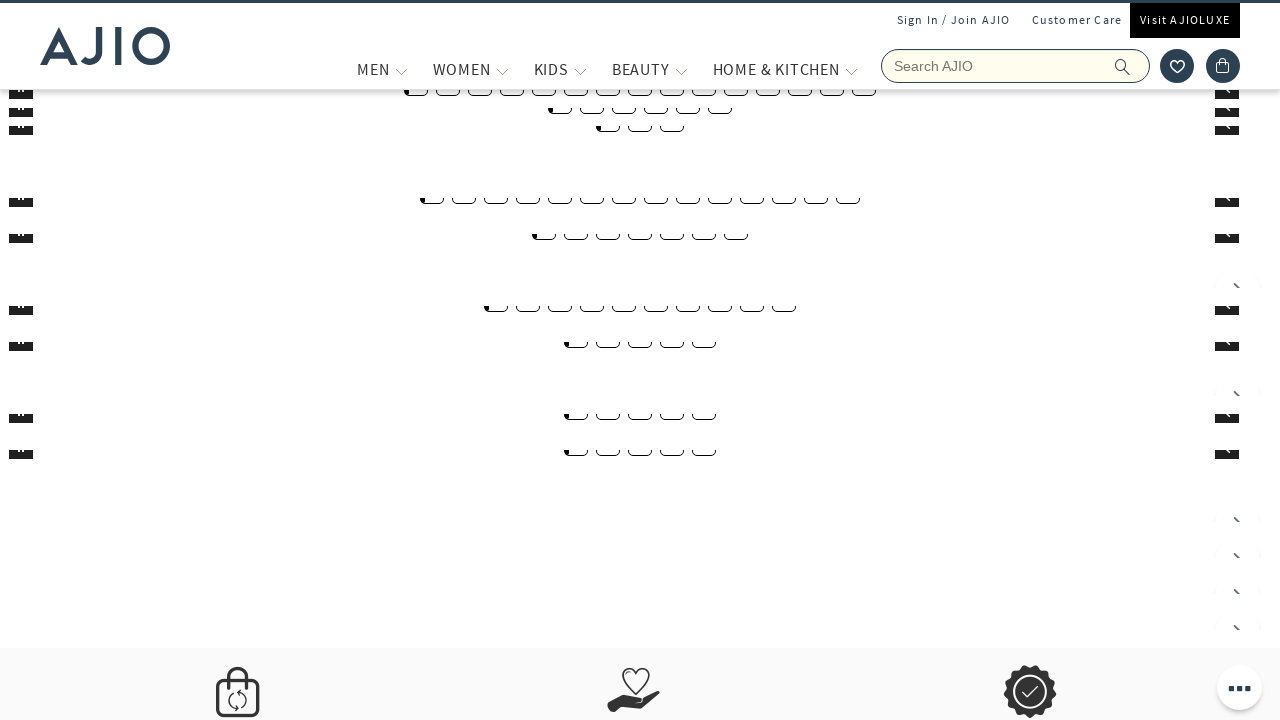

Waited for page to reach networkidle state - Ajio homepage fully loaded
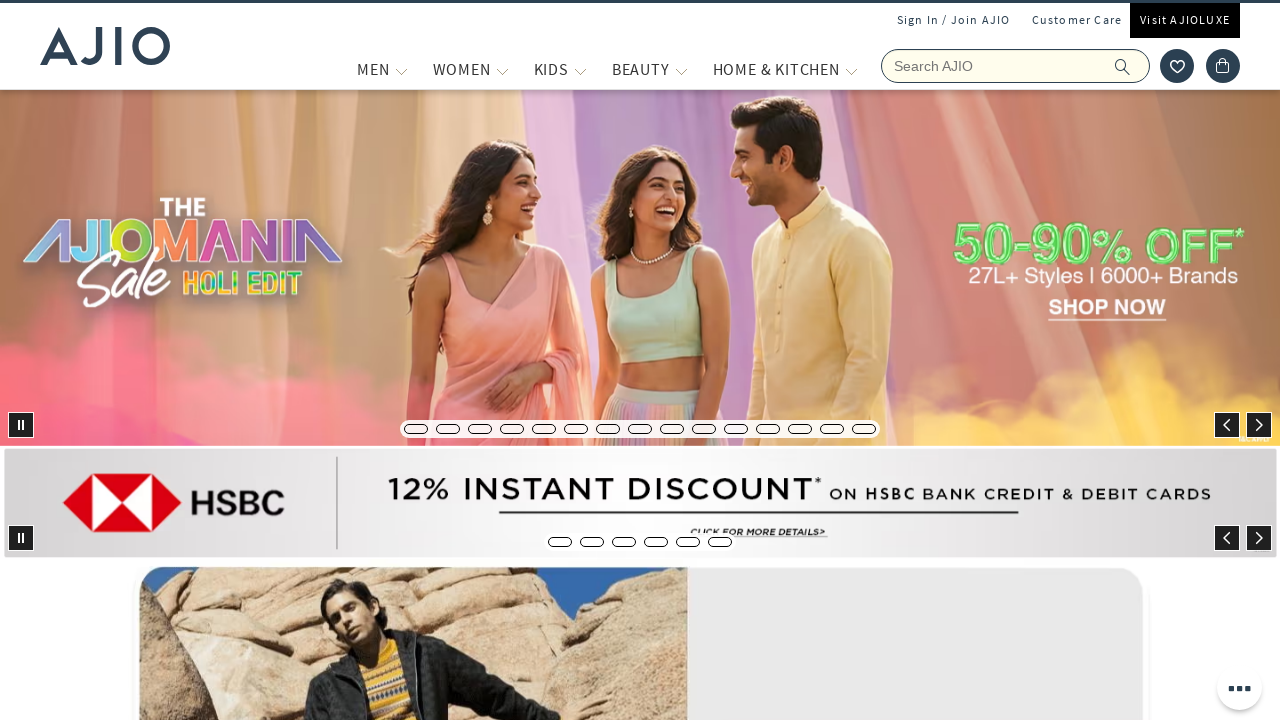

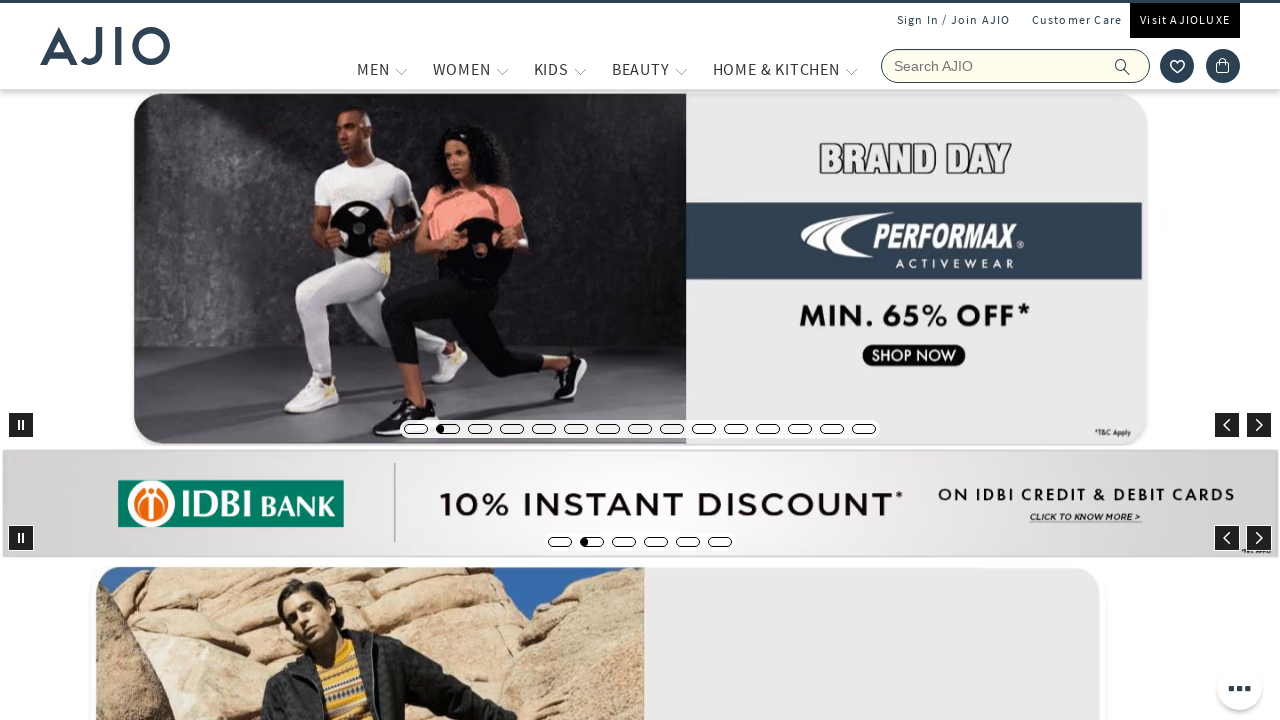